Tests dynamic loading functionality by clicking the Start button and verifying that "Hello World!" text appears after the loading completes

Starting URL: https://the-internet.herokuapp.com/dynamic_loading/1

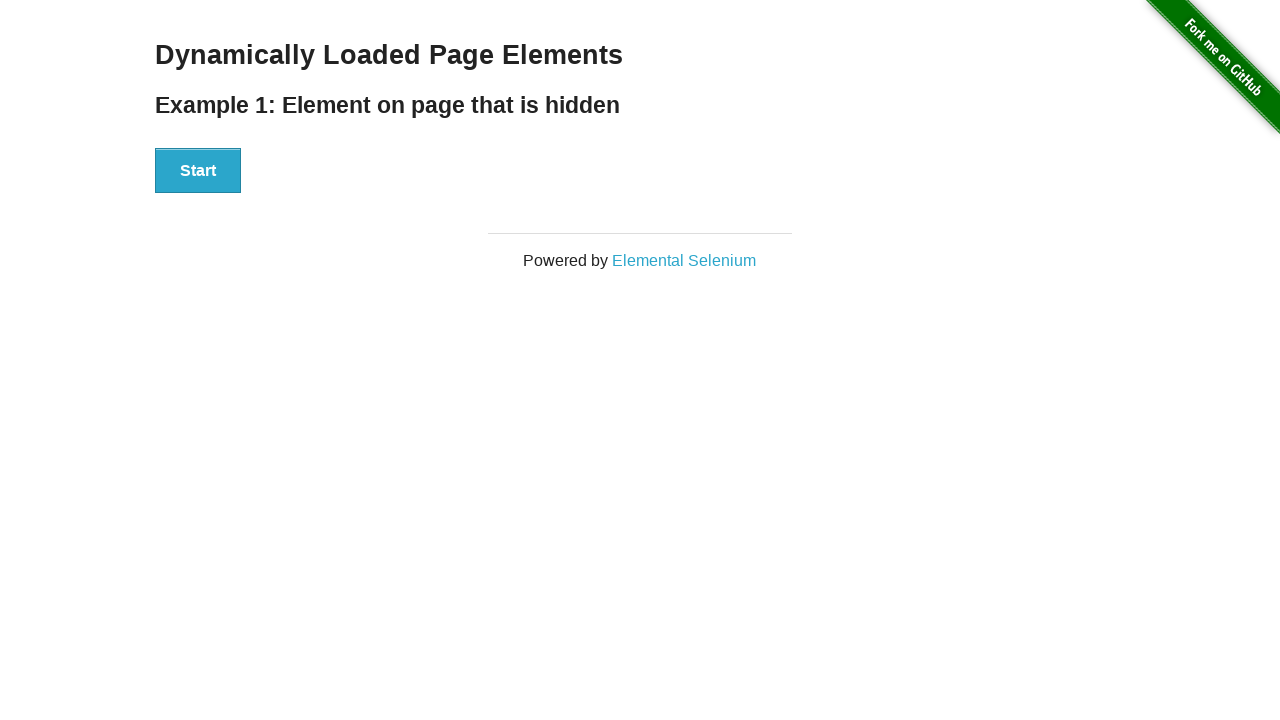

Navigated to dynamic loading test page
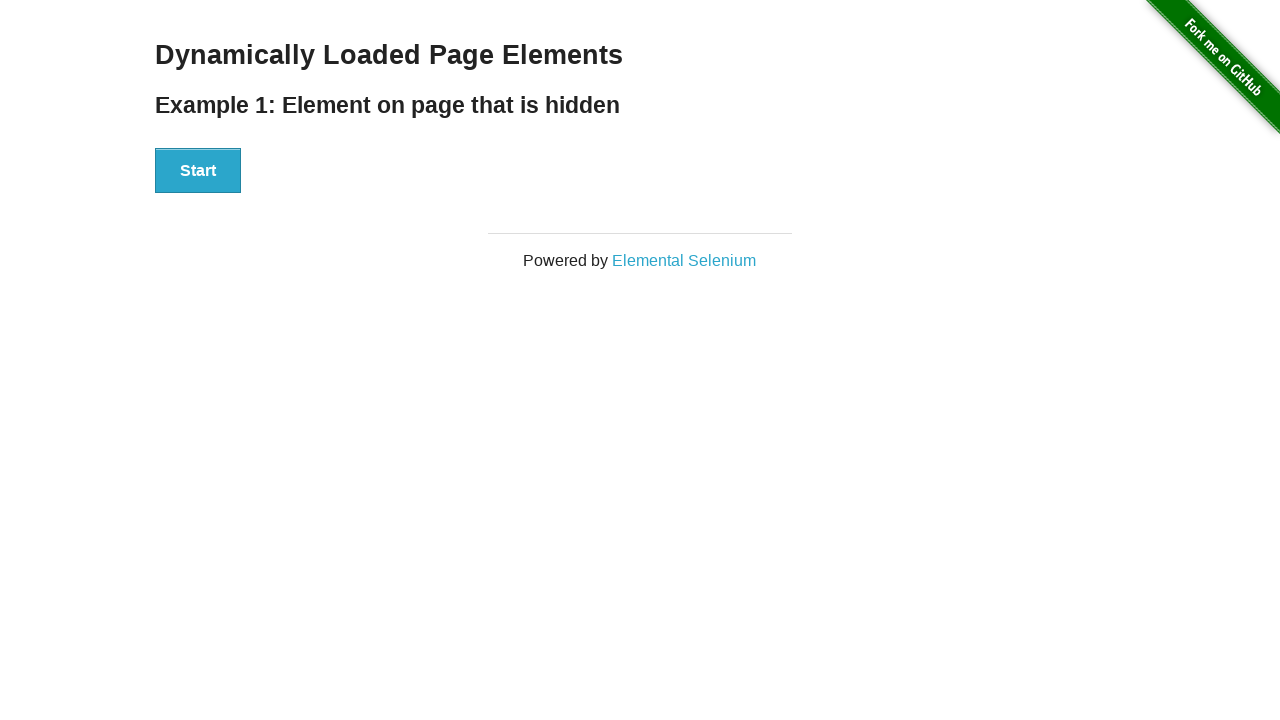

Clicked the Start button at (198, 171) on xpath=//*[.='Start']
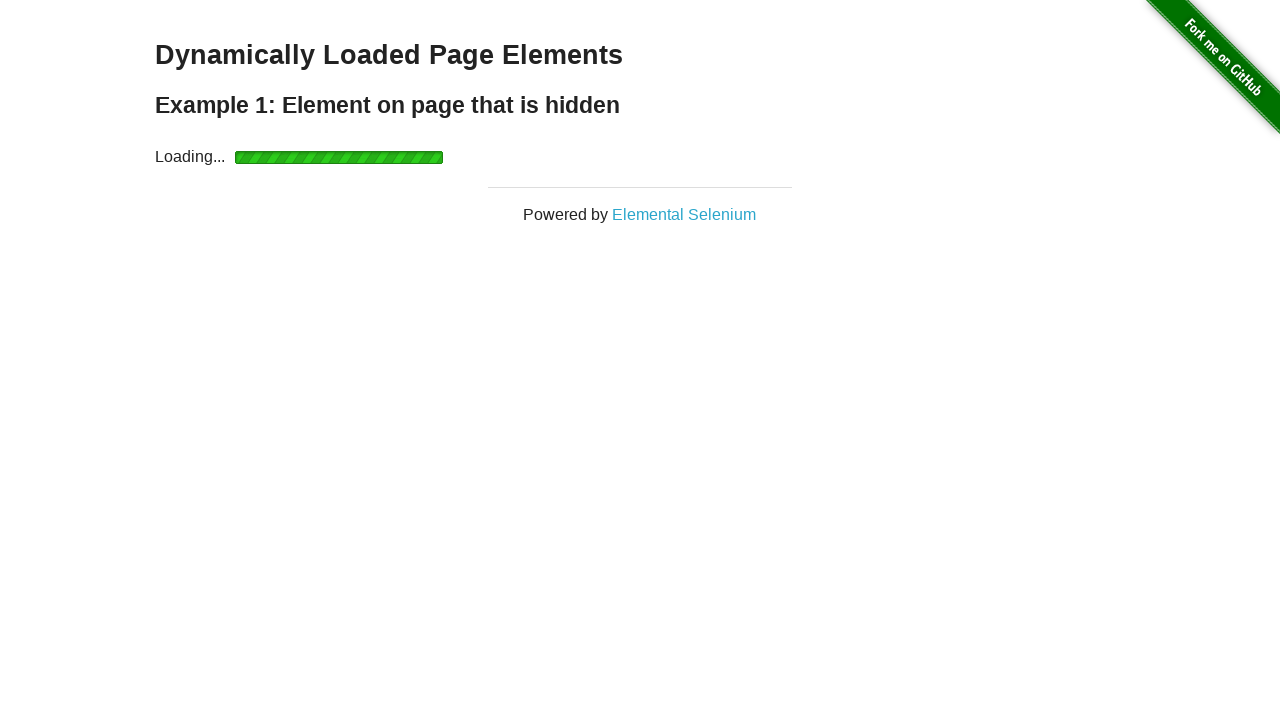

Waited for 'Hello World!' text to become visible after loading completed
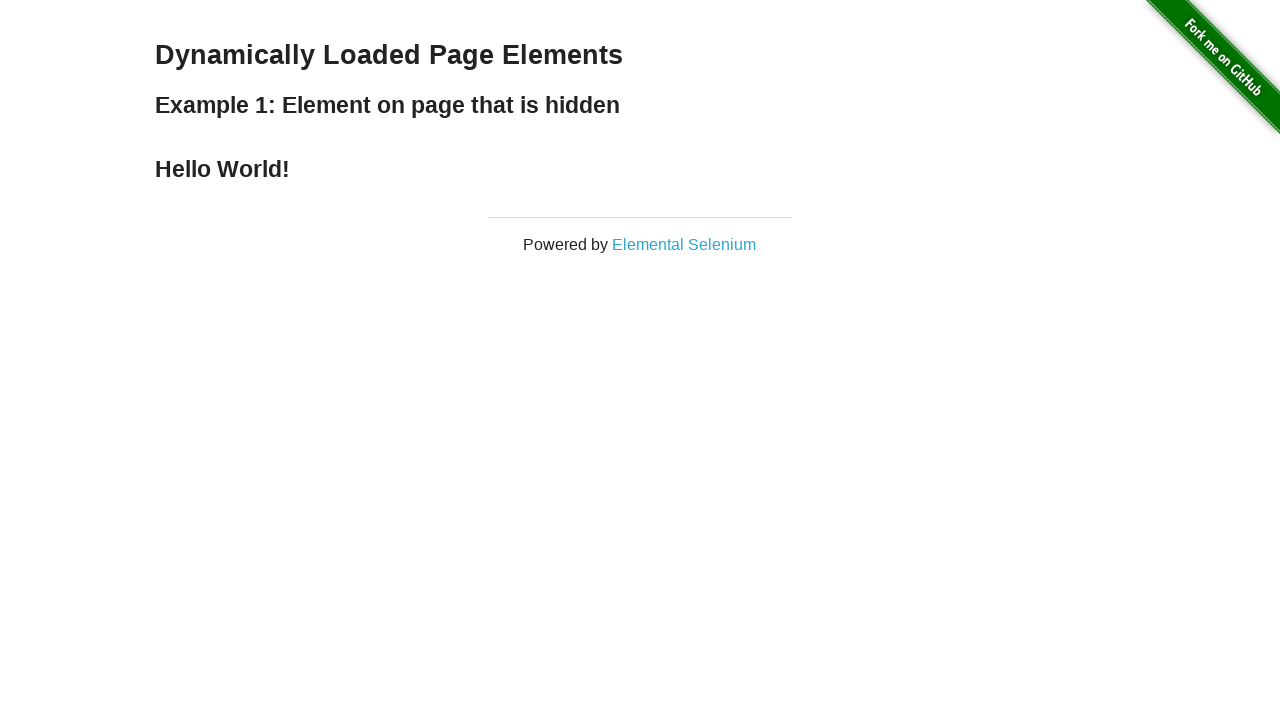

Located the 'Hello World!' element
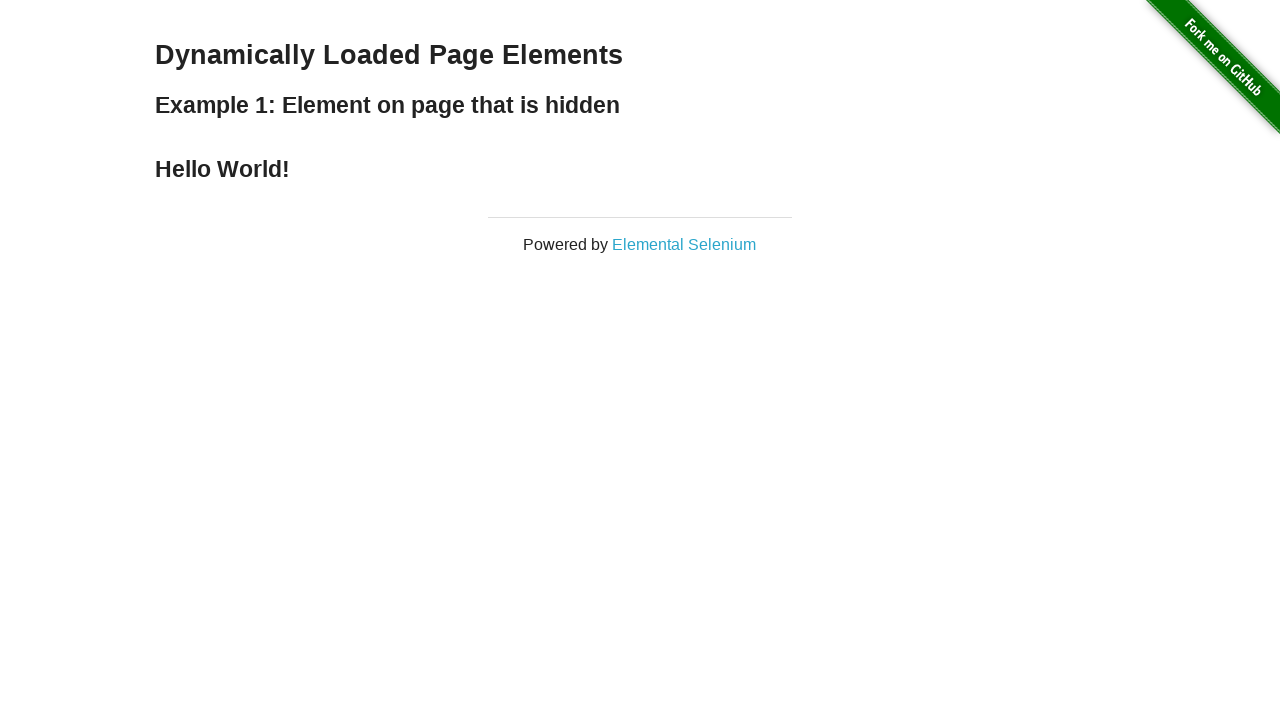

Verified that the element contains 'Hello World!' text
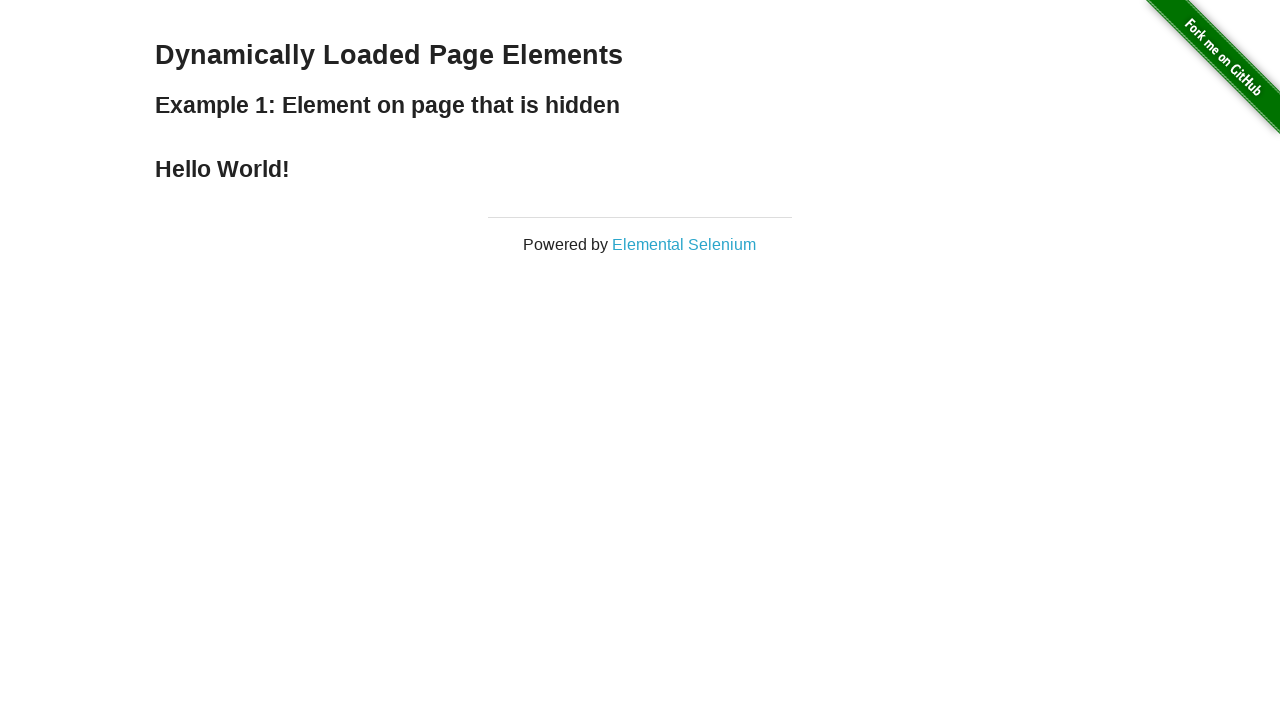

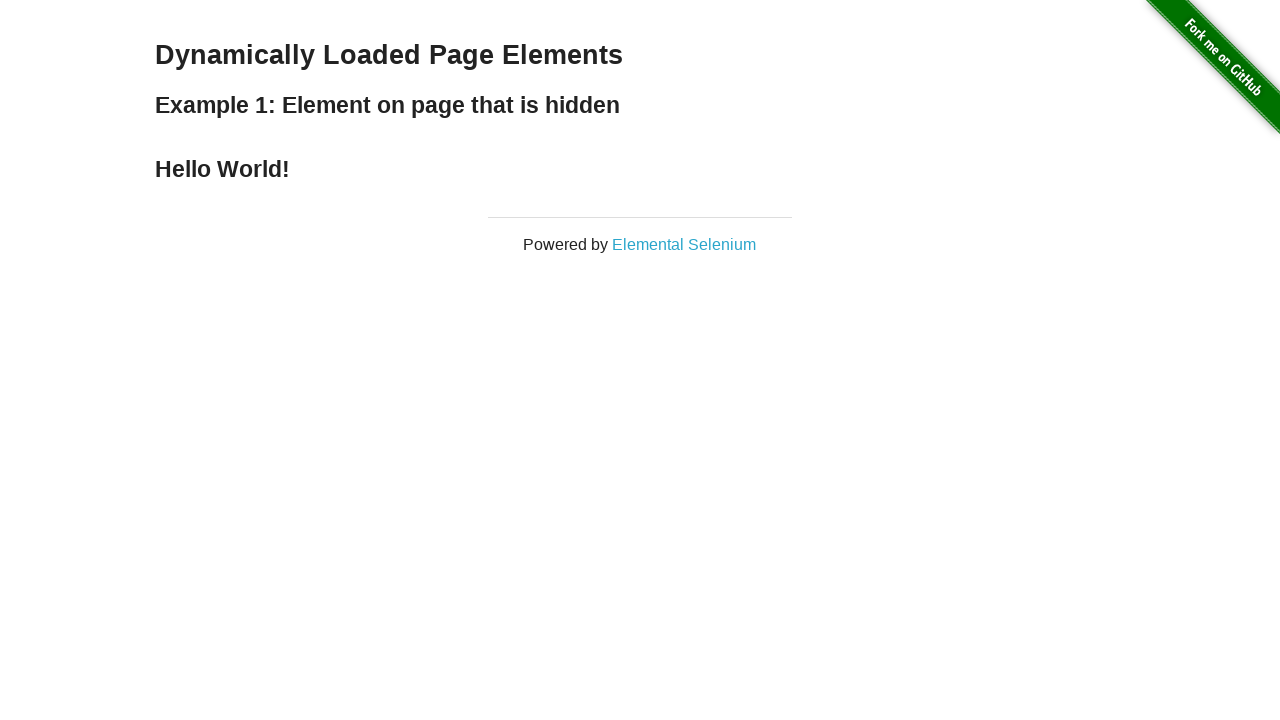